Tests finding a link by calculated text (based on mathematical expression), clicking it, then filling out a form with personal information (first name, last name, city, country) and submitting it.

Starting URL: http://suninjuly.github.io/find_link_text

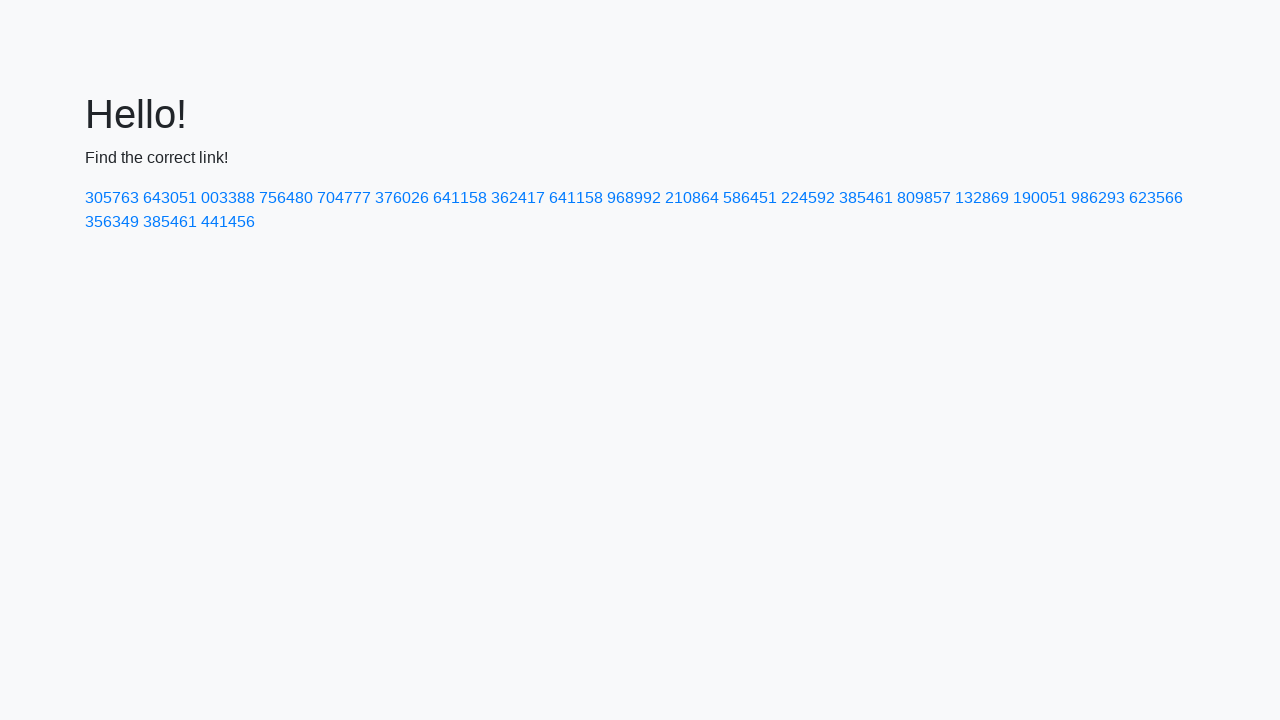

Clicked link with calculated text '224592' at (808, 198) on a:text('224592')
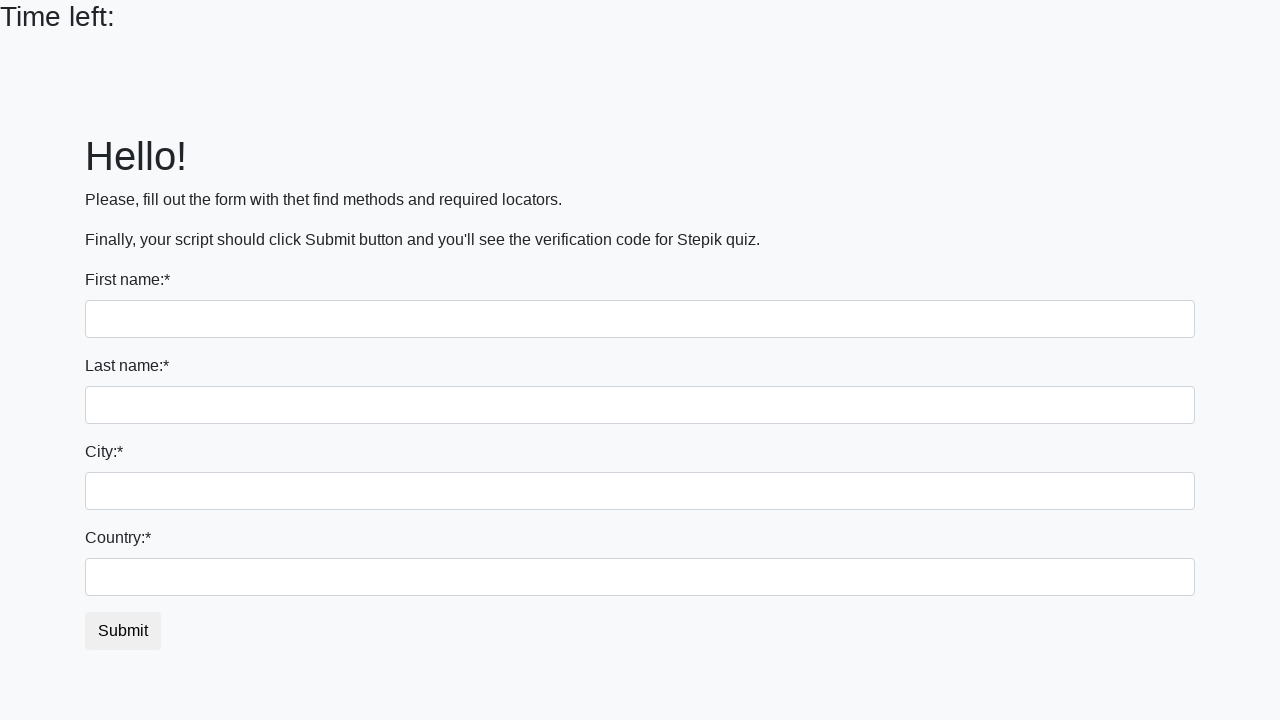

Filled first name field with 'Ivan' on input
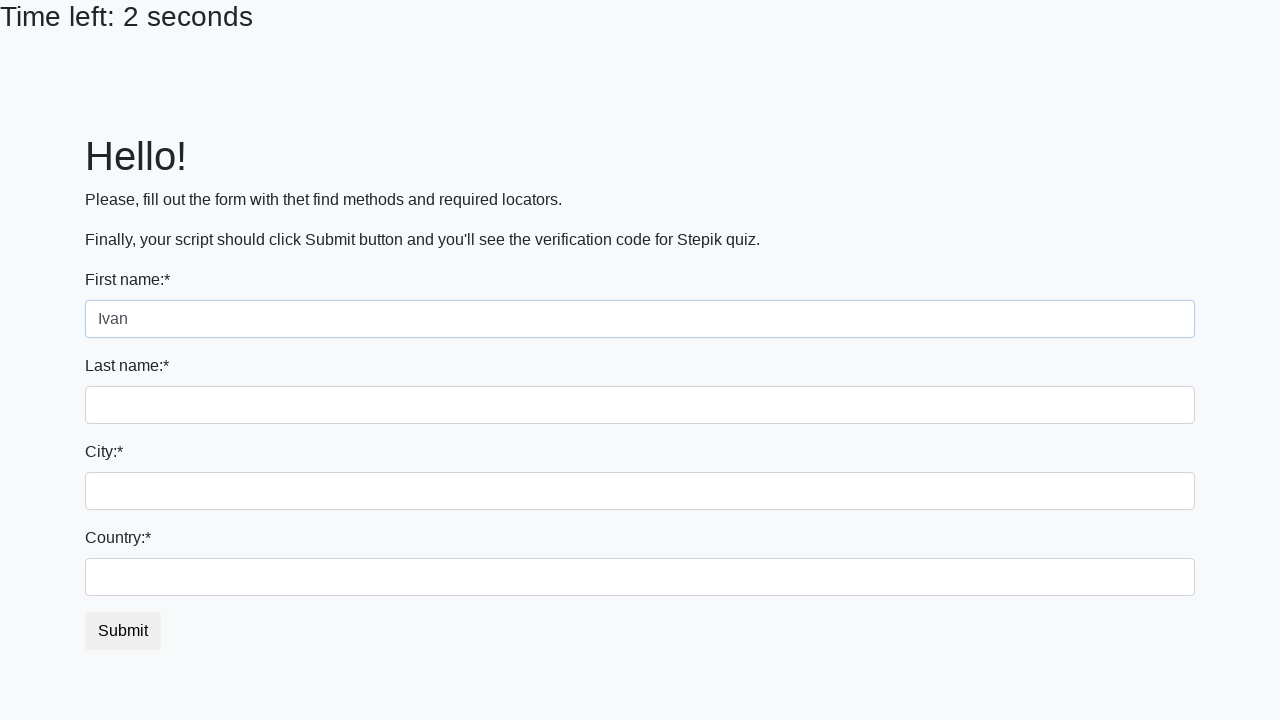

Filled last name field with 'Petrov' on input[name='last_name']
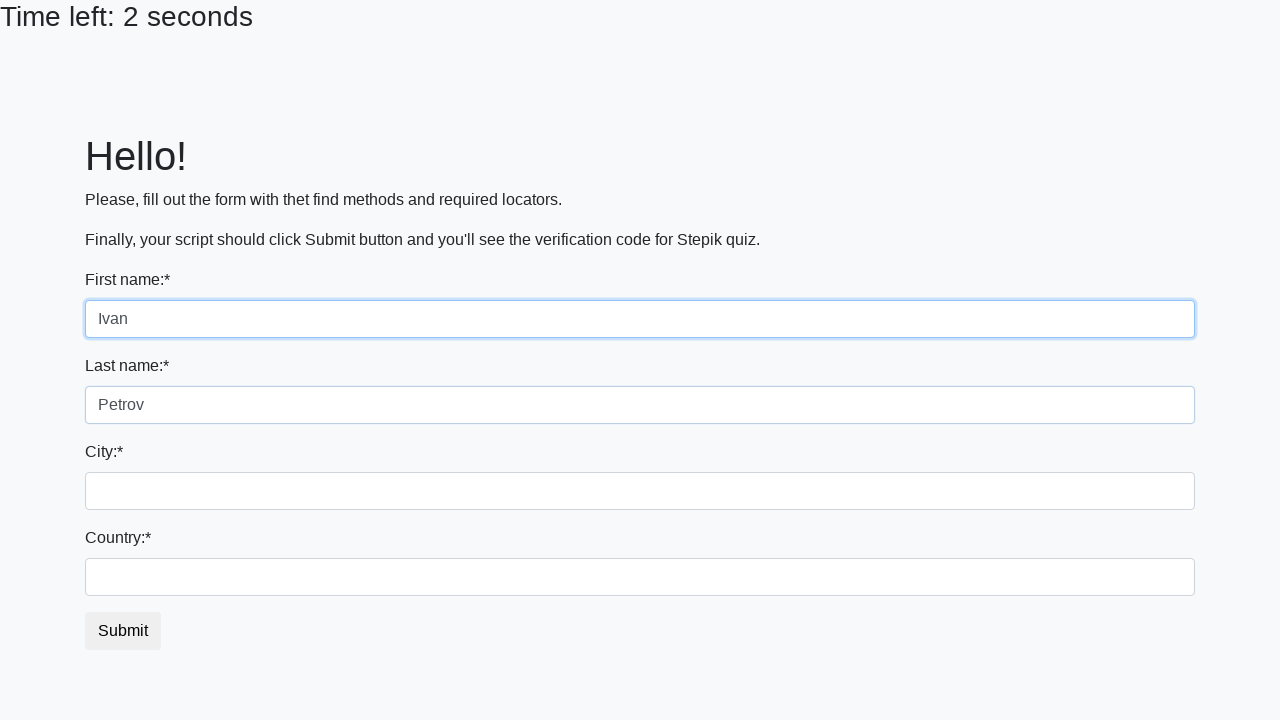

Filled city field with 'Smolensk' on .form-control.city
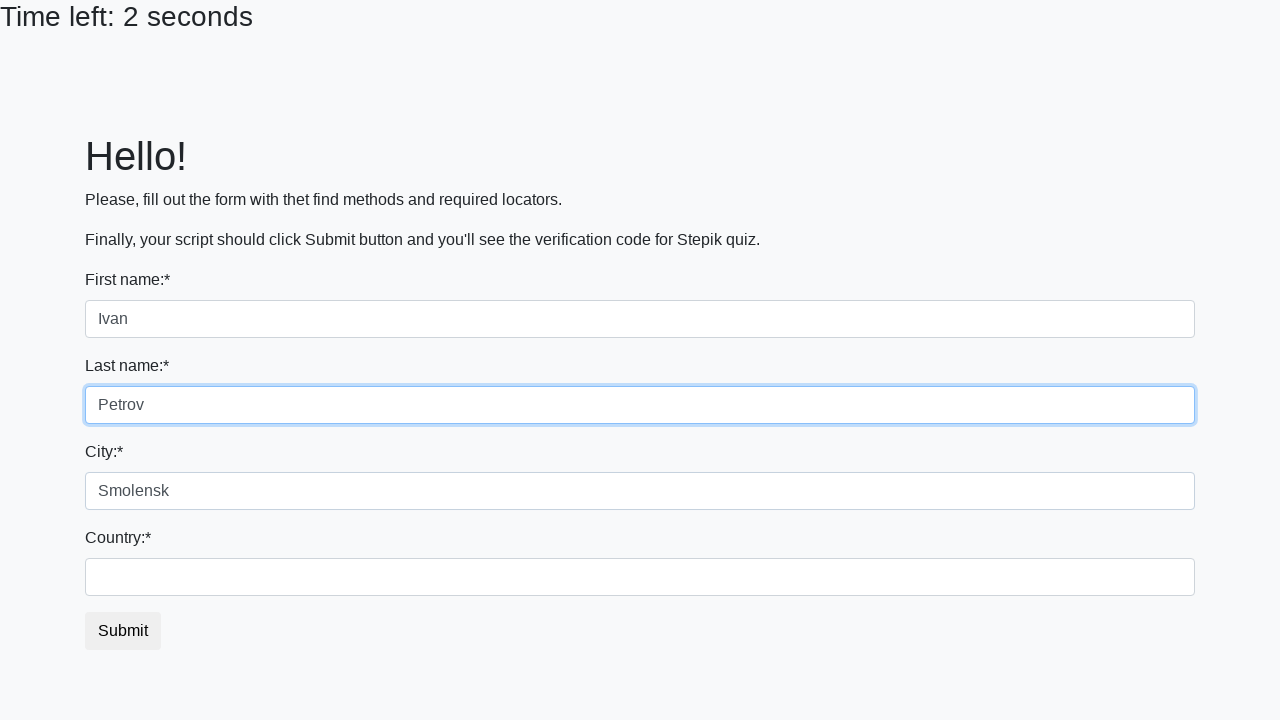

Filled country field with 'Russia' on #country
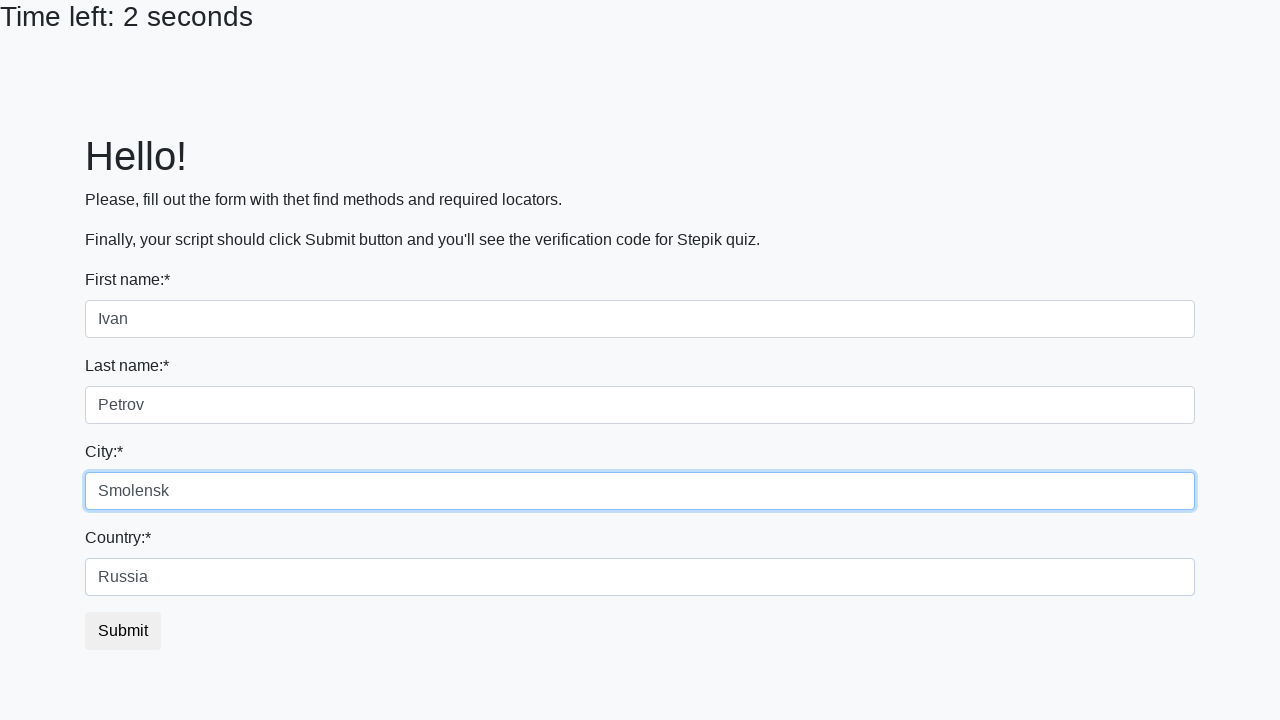

Clicked submit button to complete form at (123, 631) on button.btn
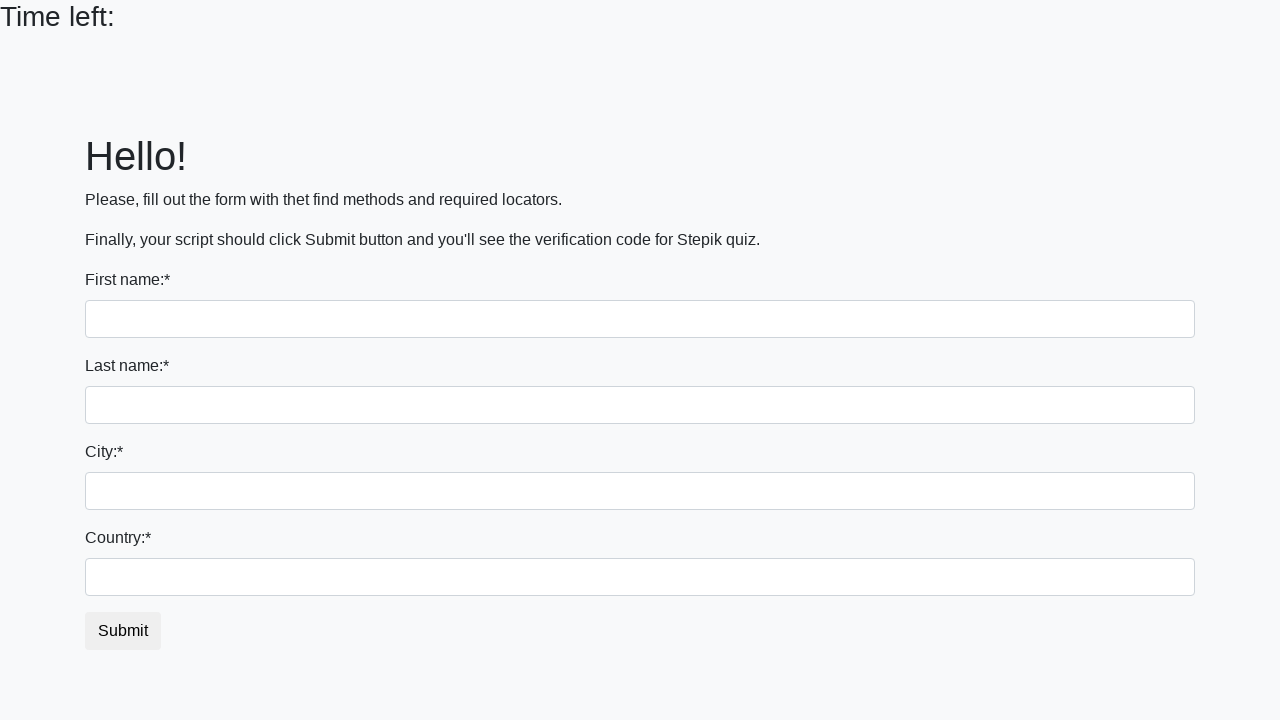

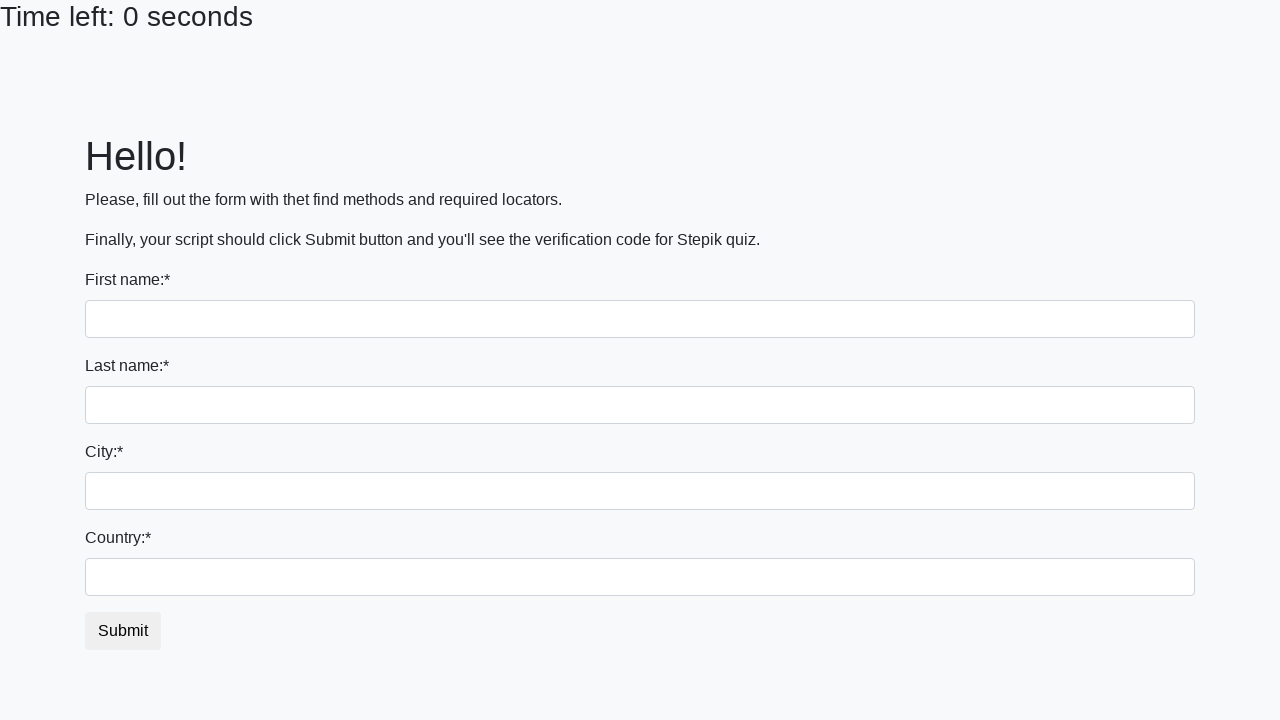